Tests search functionality on so.com by entering a search query and clicking the search button

Starting URL: https://www.so.com

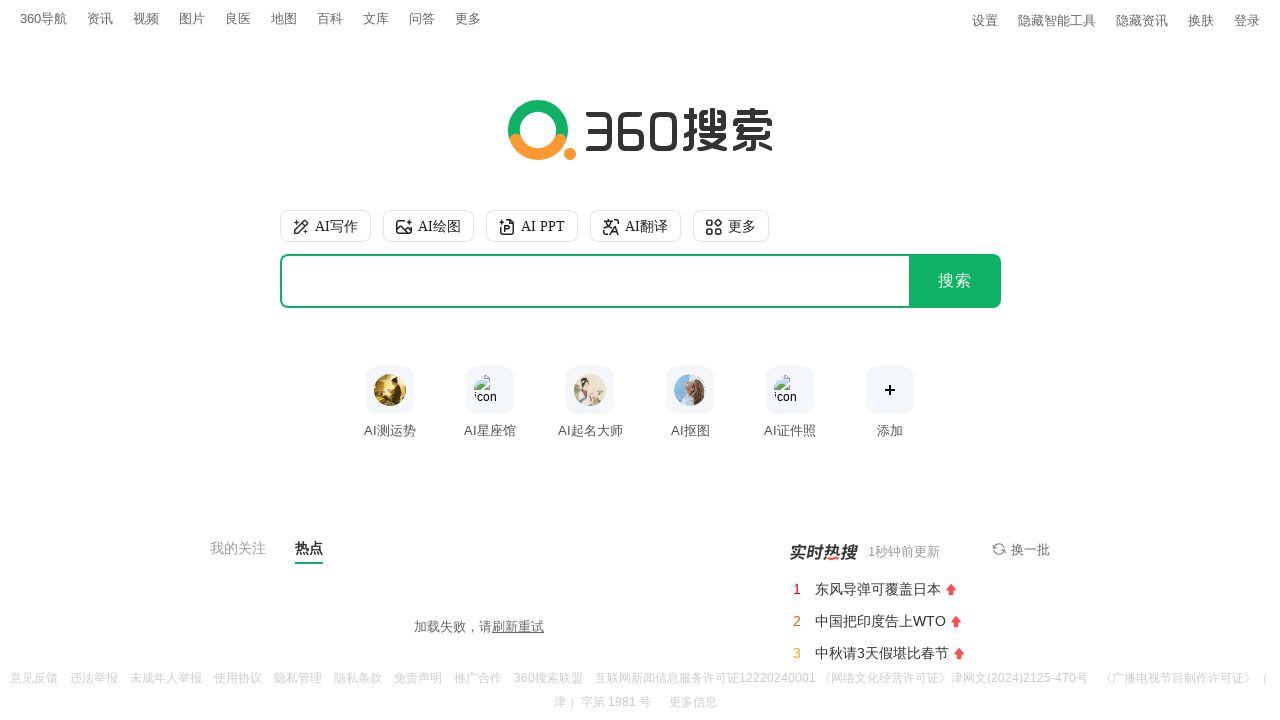

Filled search input with '天气预报' on #input
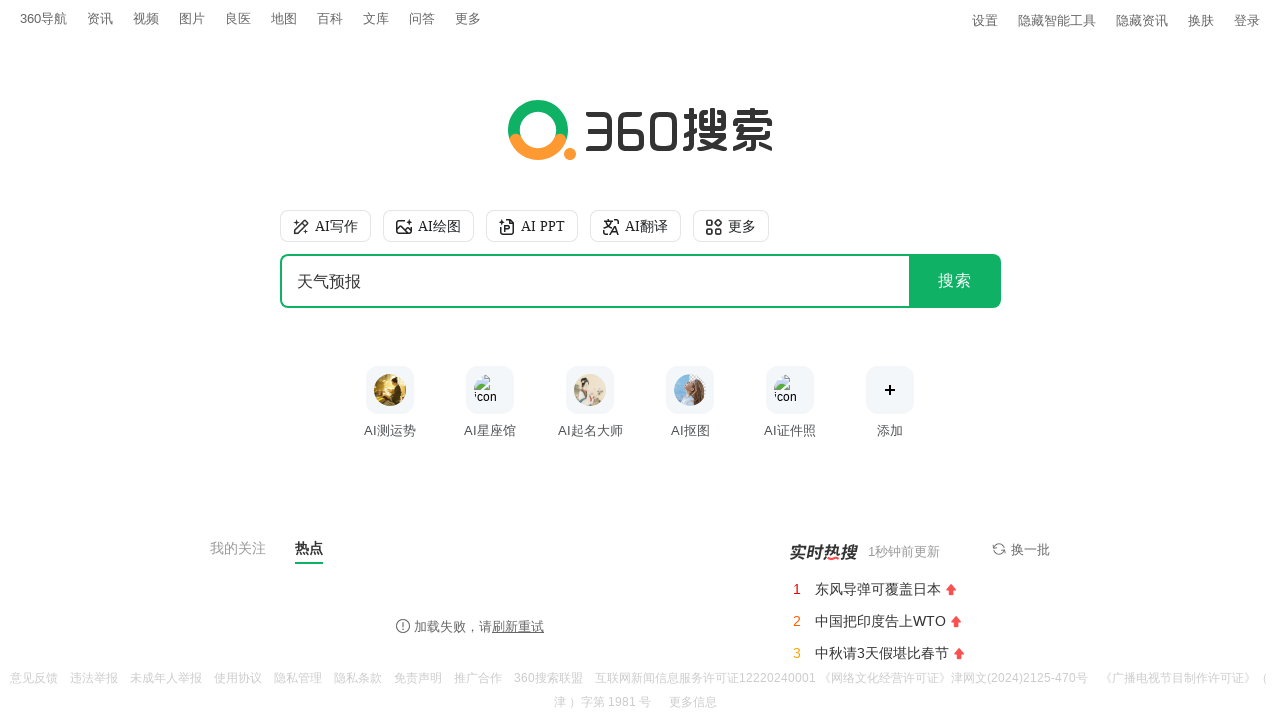

Clicked search button at (955, 281) on #search-button
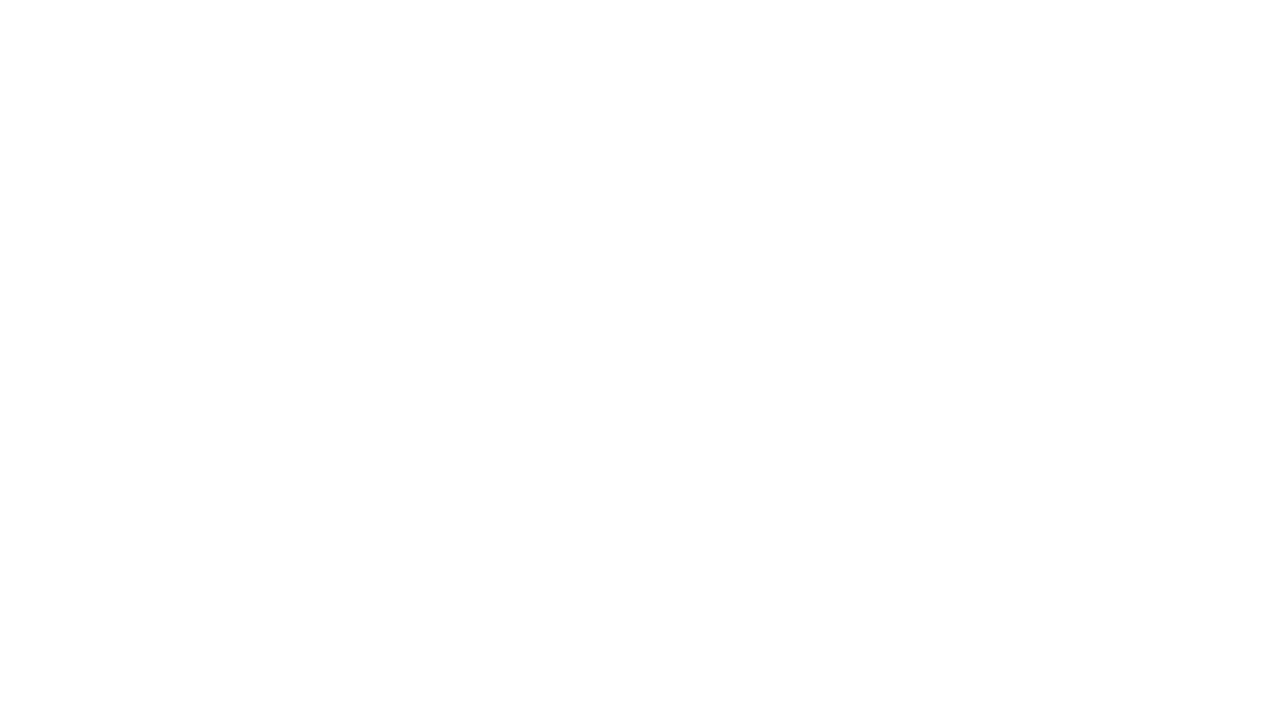

Search results page loaded (networkidle)
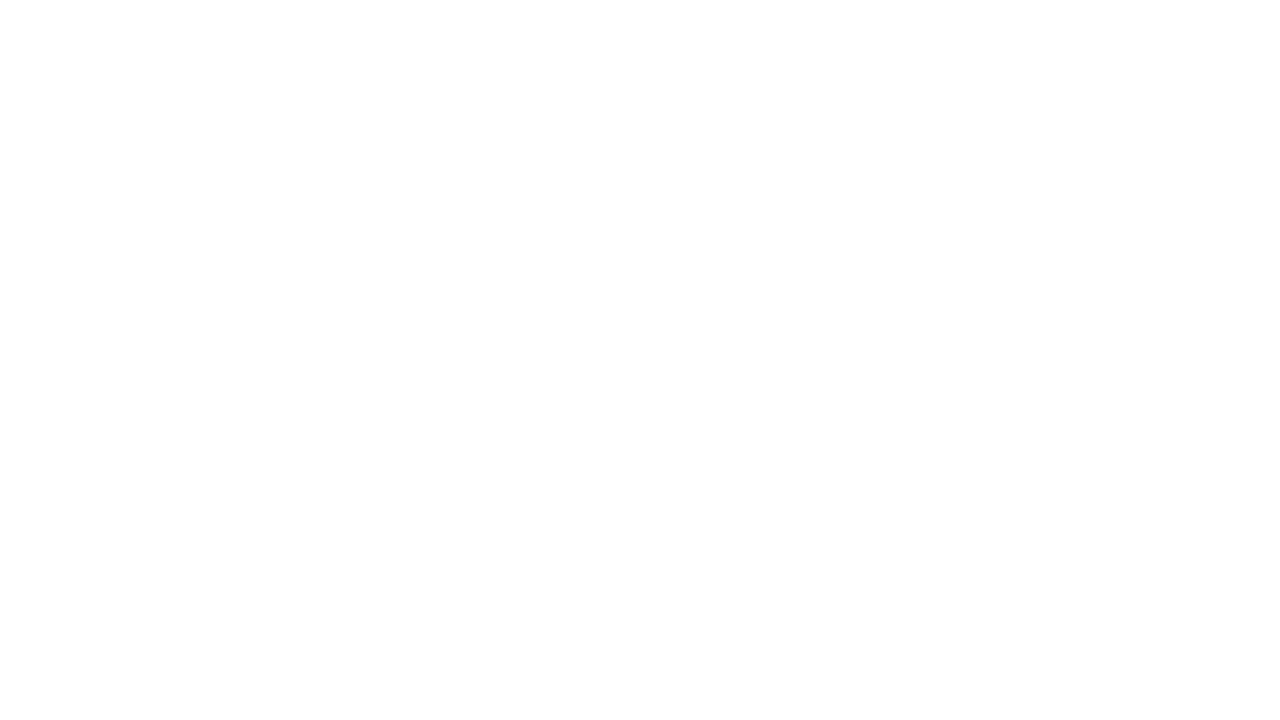

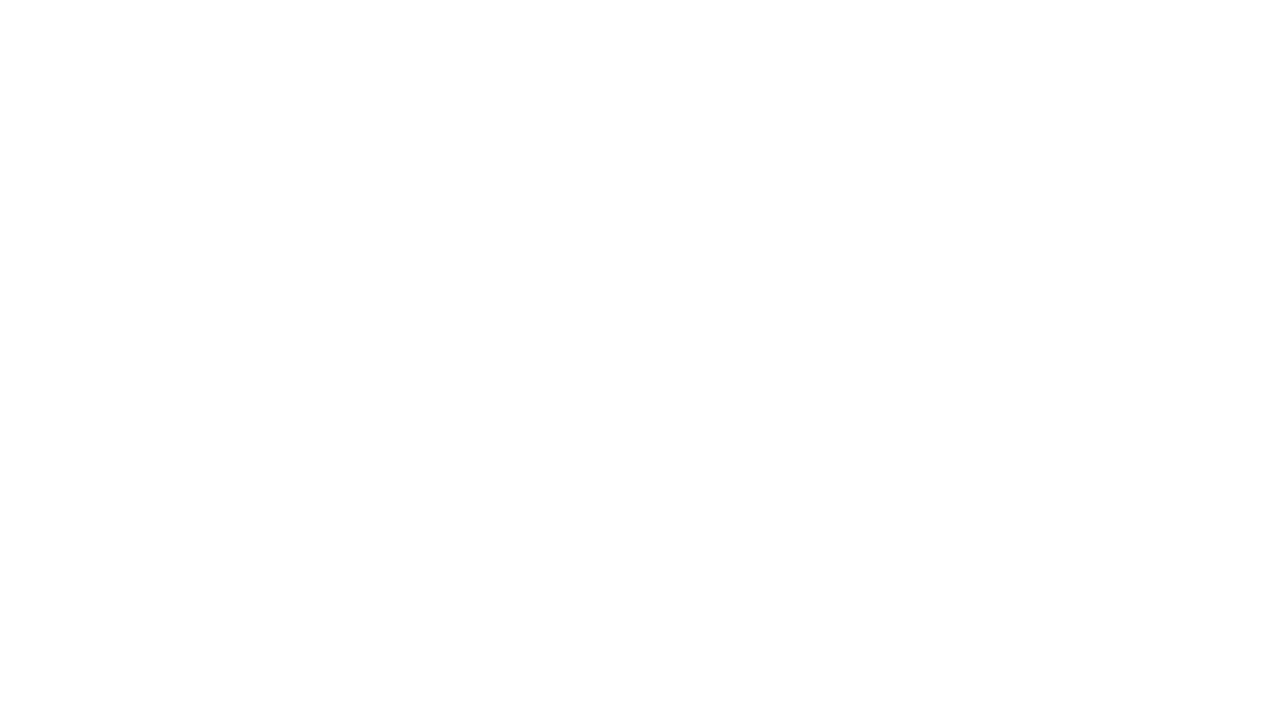